Tests the Contact form by filling fields and submitting to trigger thank you alert

Starting URL: https://www.demoblaze.com/

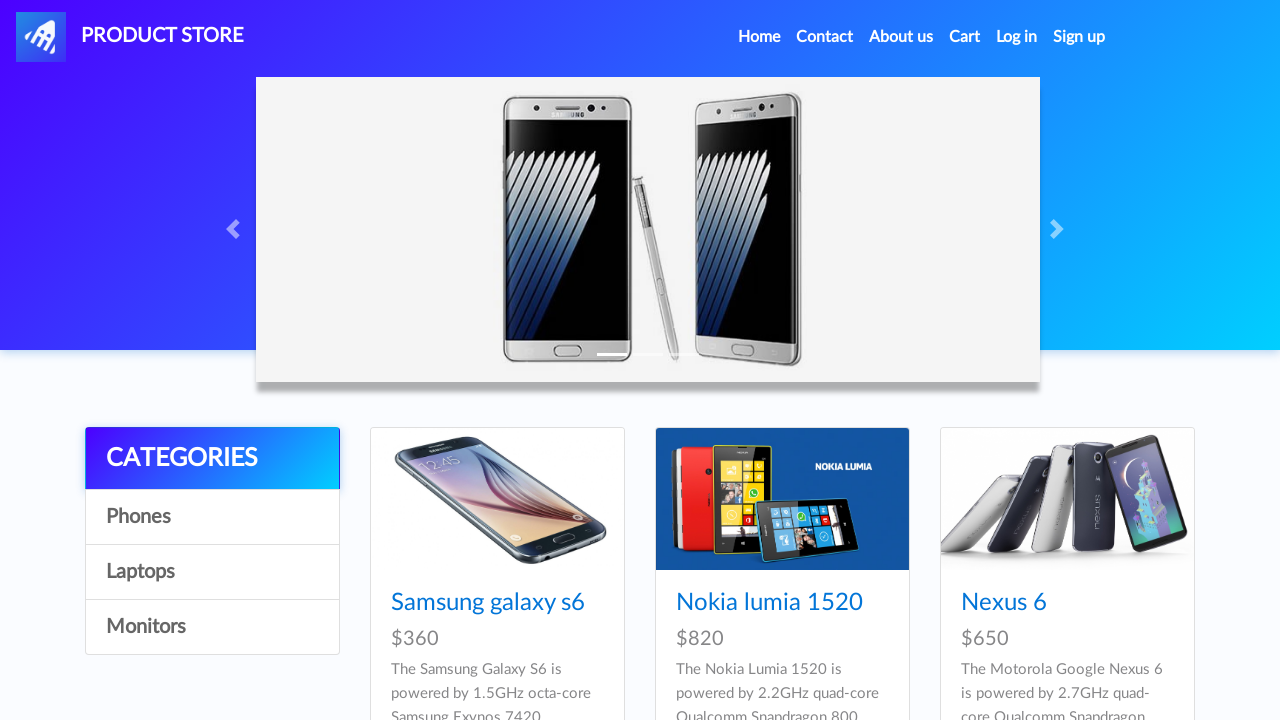

Clicked Contact link in navbar at (825, 37) on #navbarExample a.nav-link:has-text('Contact')
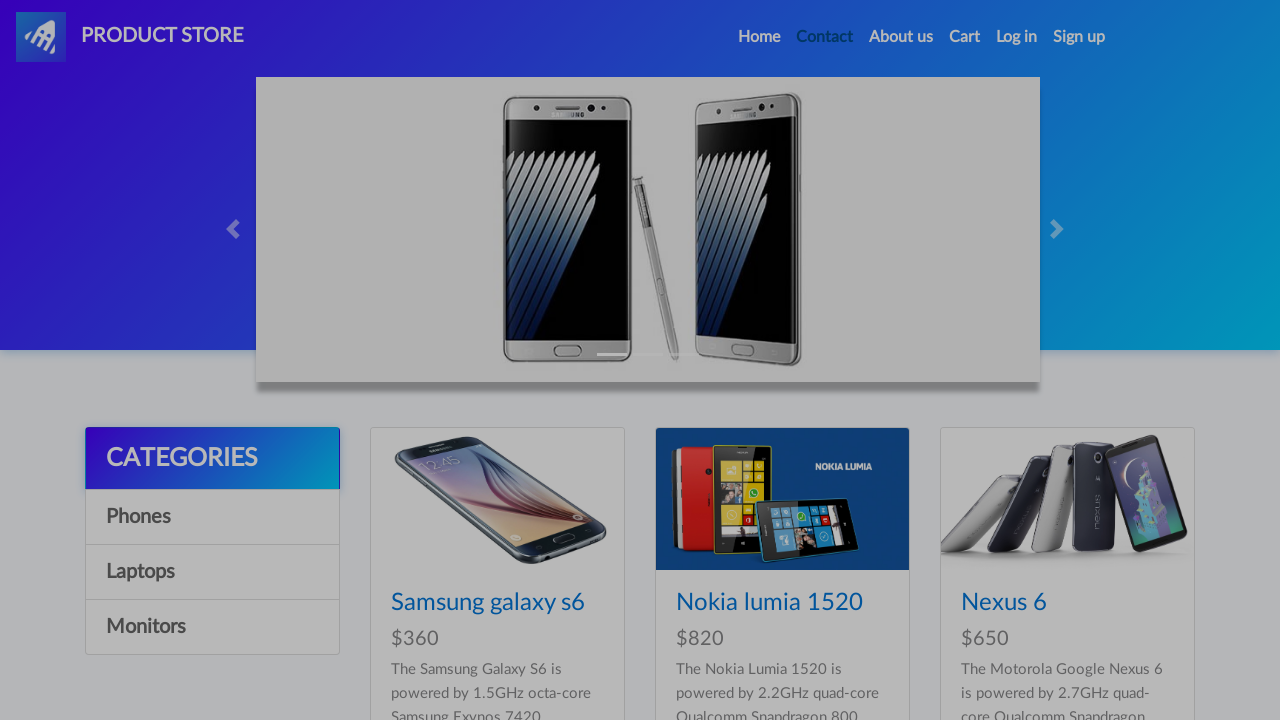

Filled email field with 'testcontact@example.com' on #recipient-email
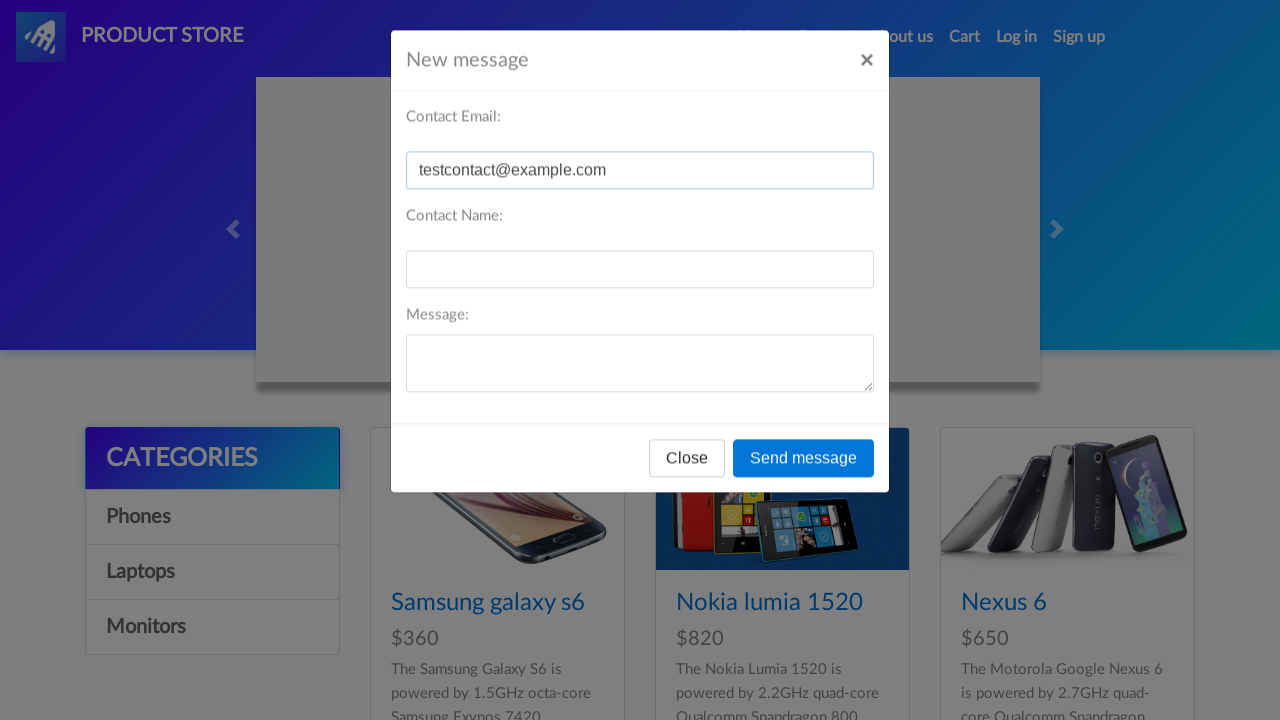

Filled name field with 'TestUser' on #recipient-name
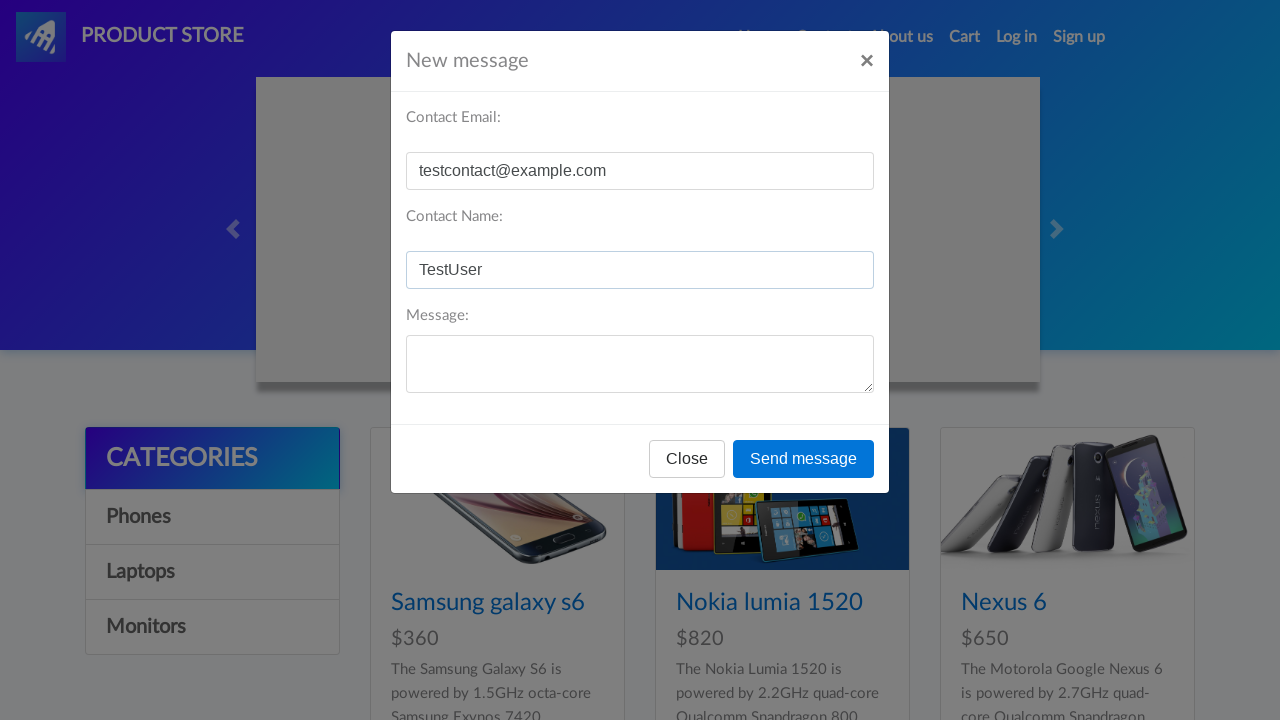

Filled message field with 'Hello, this is a test message' on #message-text
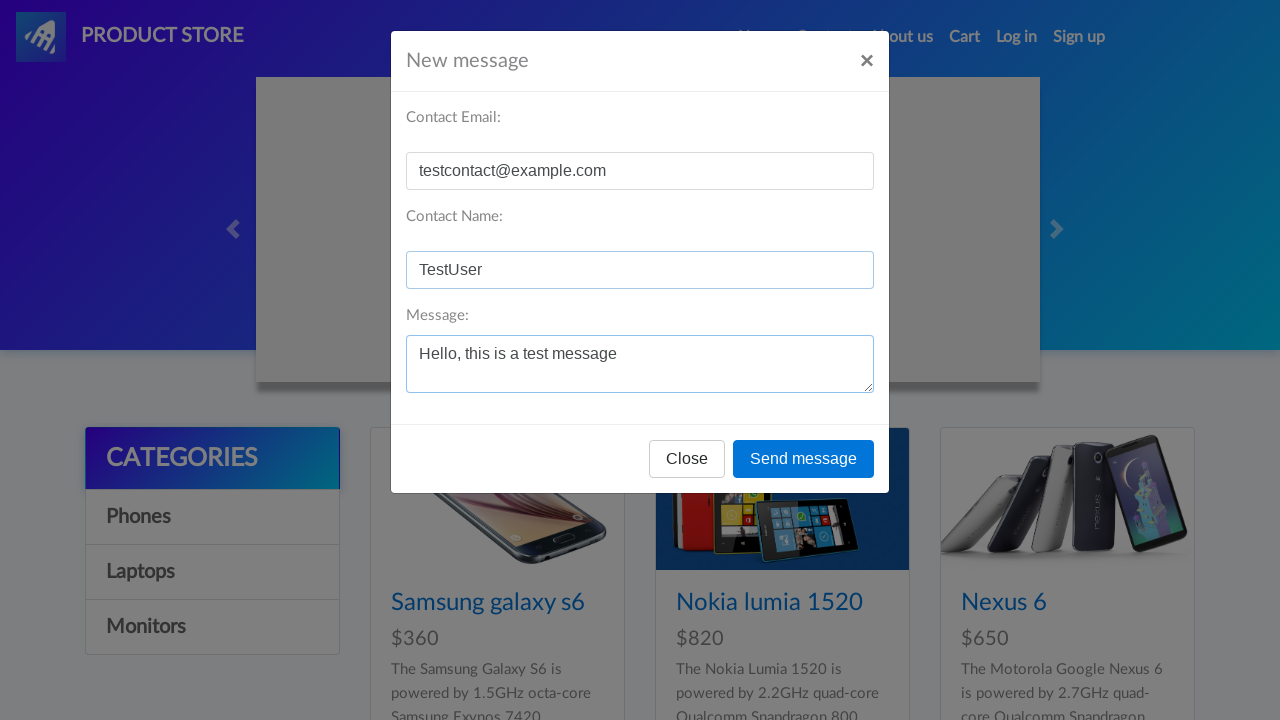

Set up dialog handler to accept alerts
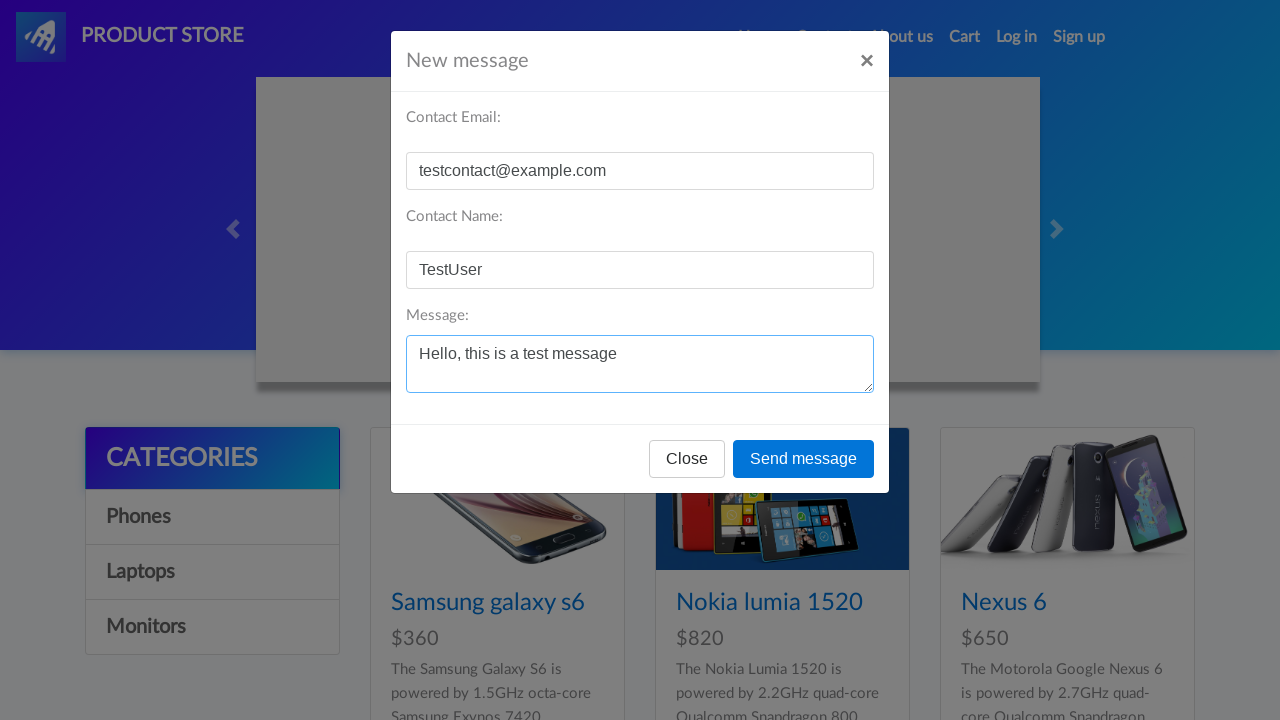

Clicked Send button to submit contact form at (804, 459) on button[onclick='send()']
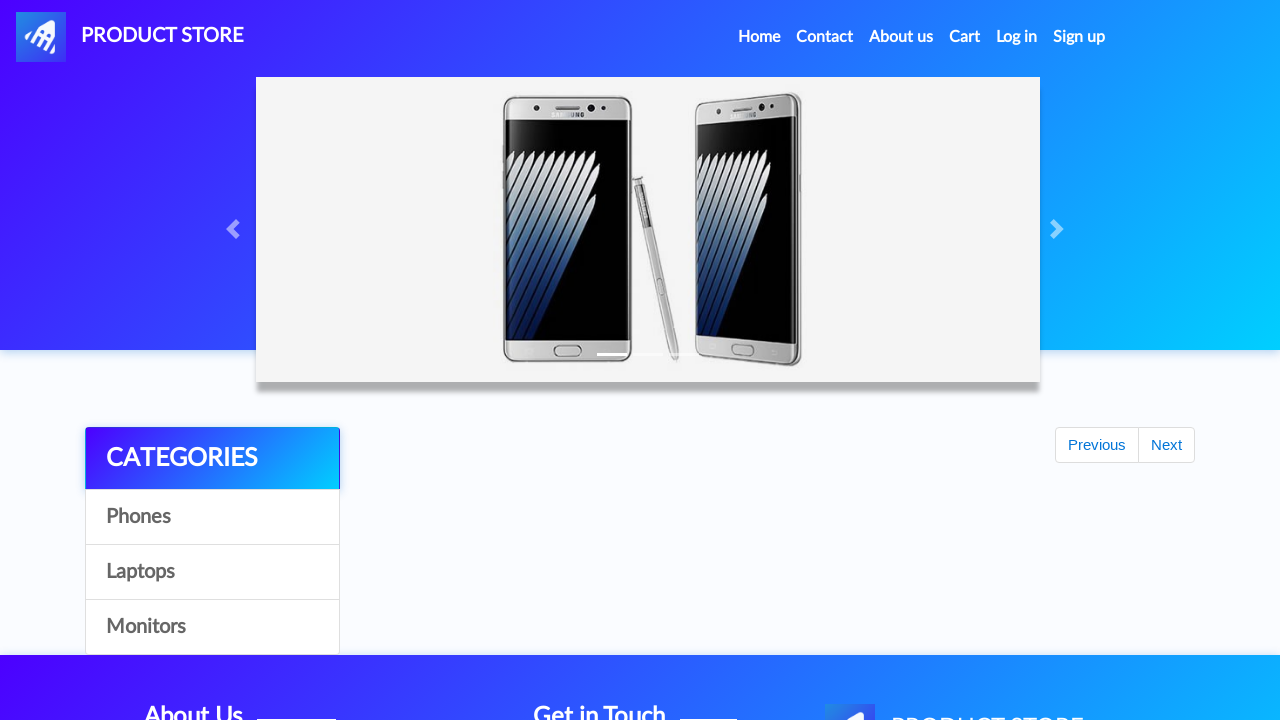

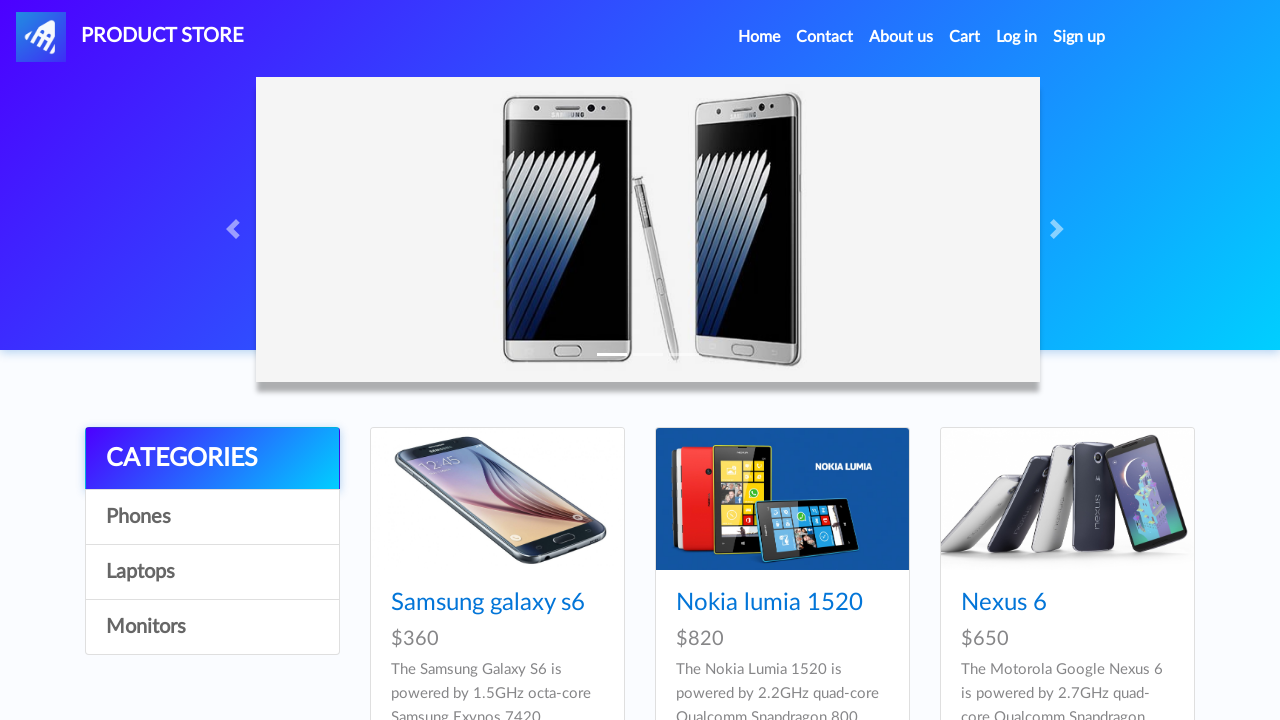